Solves a math problem on the page by reading a value, calculating the result using a logarithmic formula, filling the answer, selecting checkboxes, and submitting the form

Starting URL: http://suninjuly.github.io/math.html

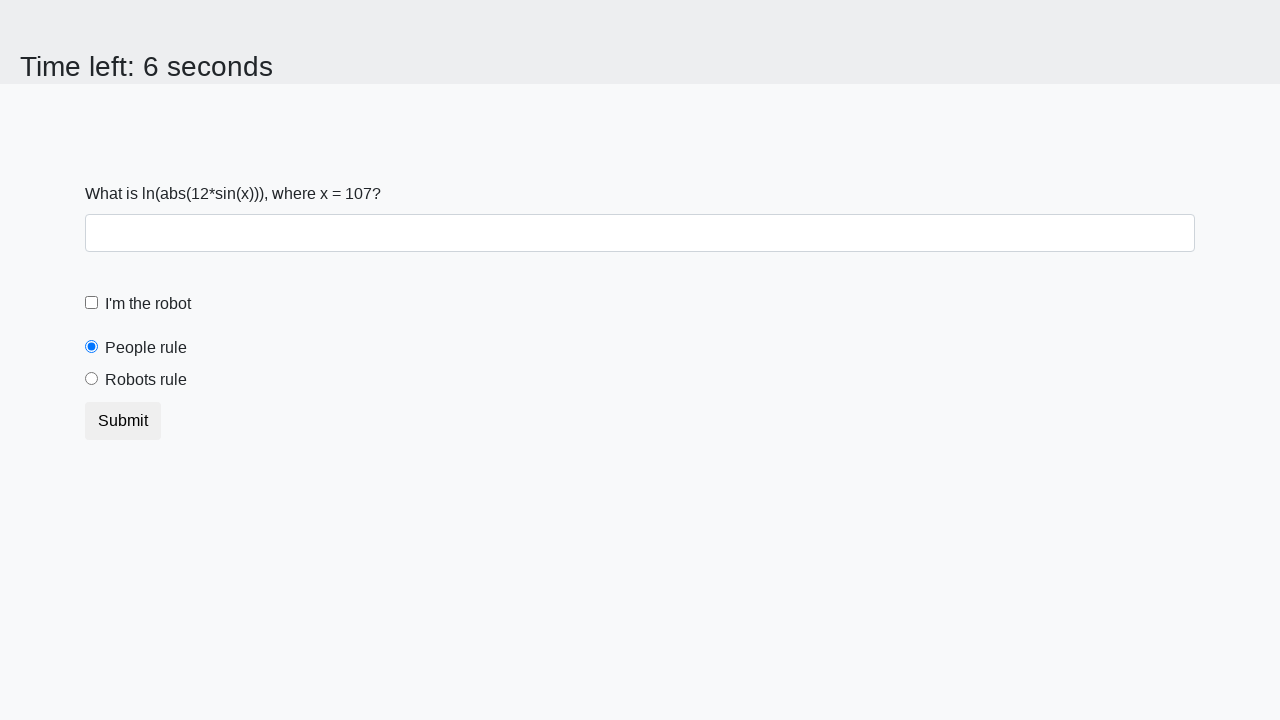

Read the math problem value from the page
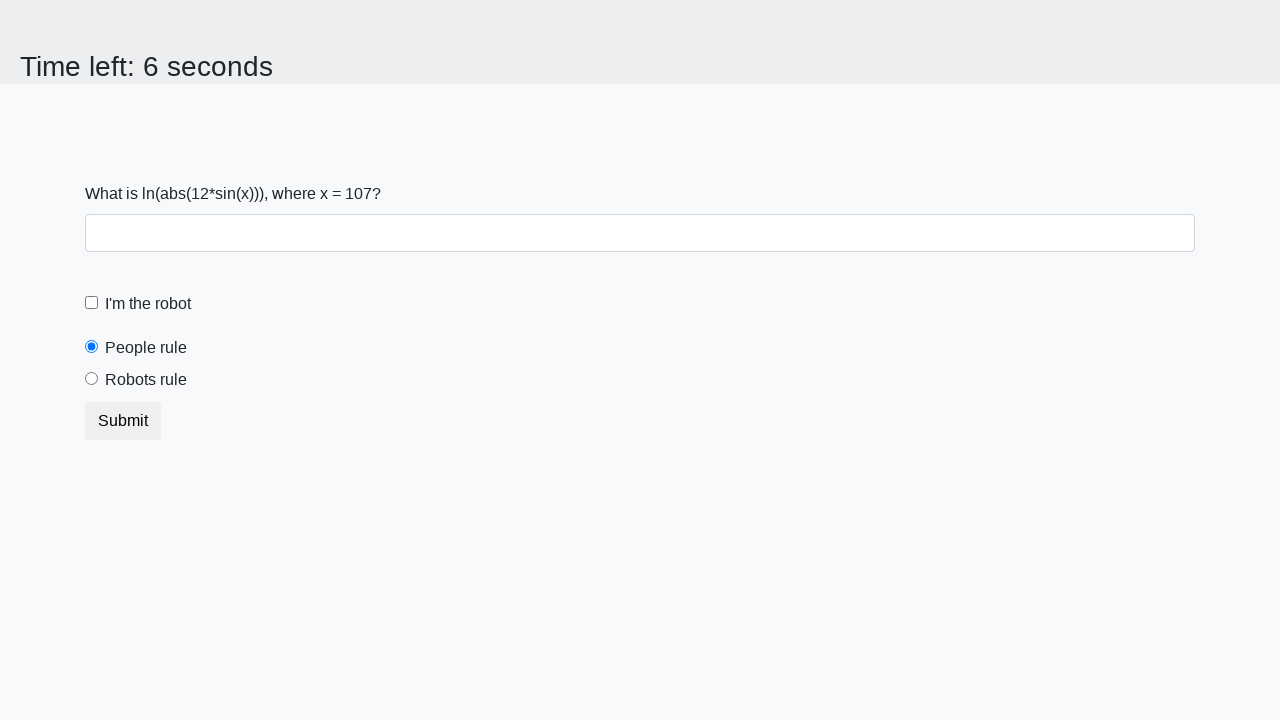

Calculated logarithmic result: 0.7963267402890298
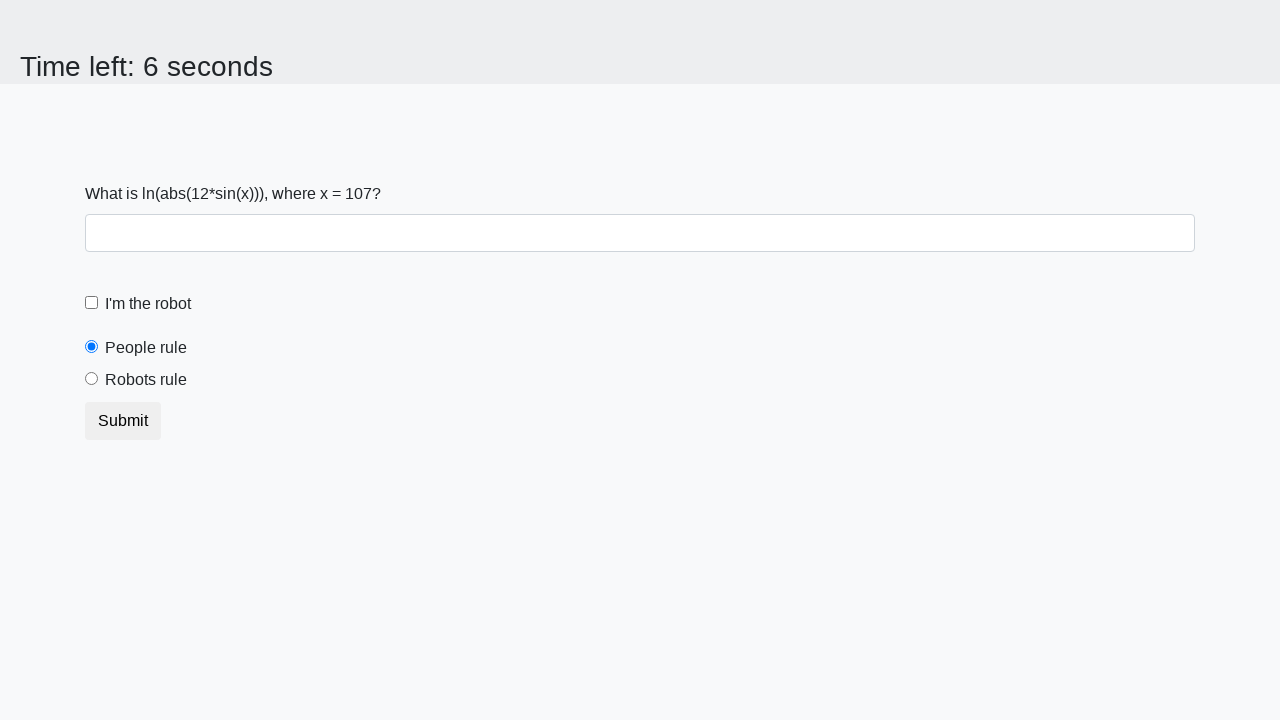

Filled in the calculated answer on #answer
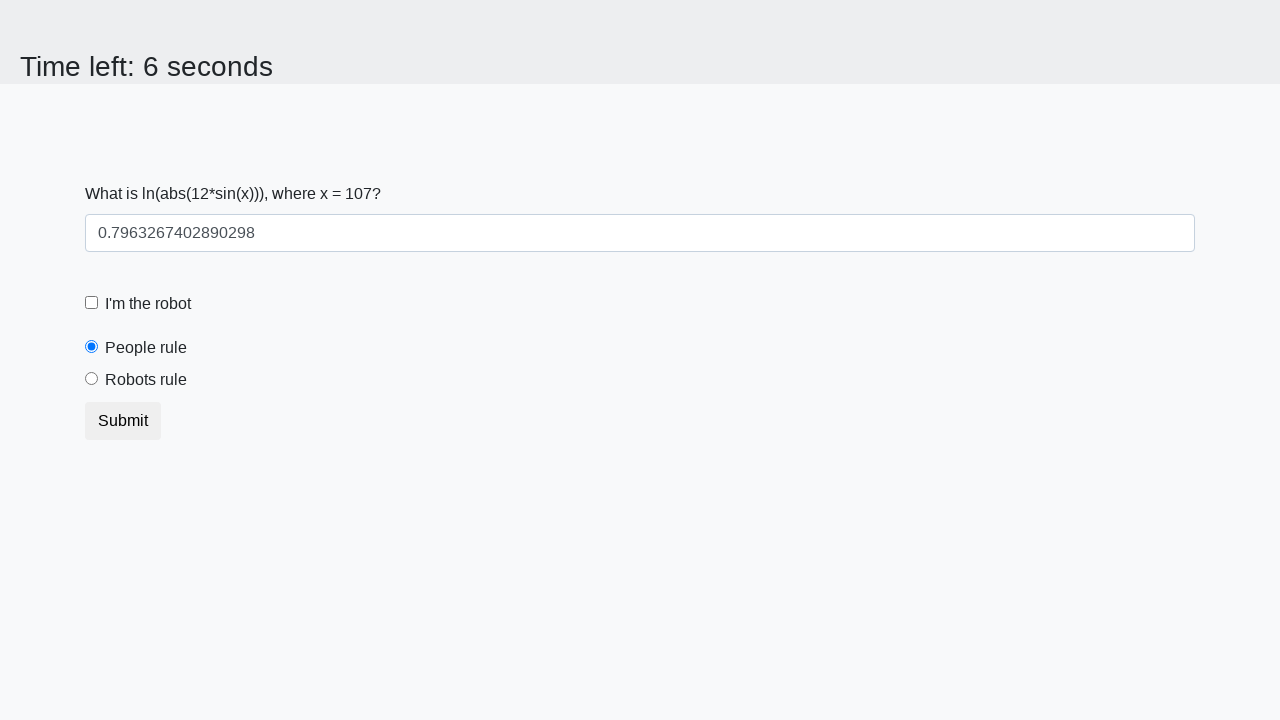

Checked the robot checkbox at (92, 303) on #robotCheckbox
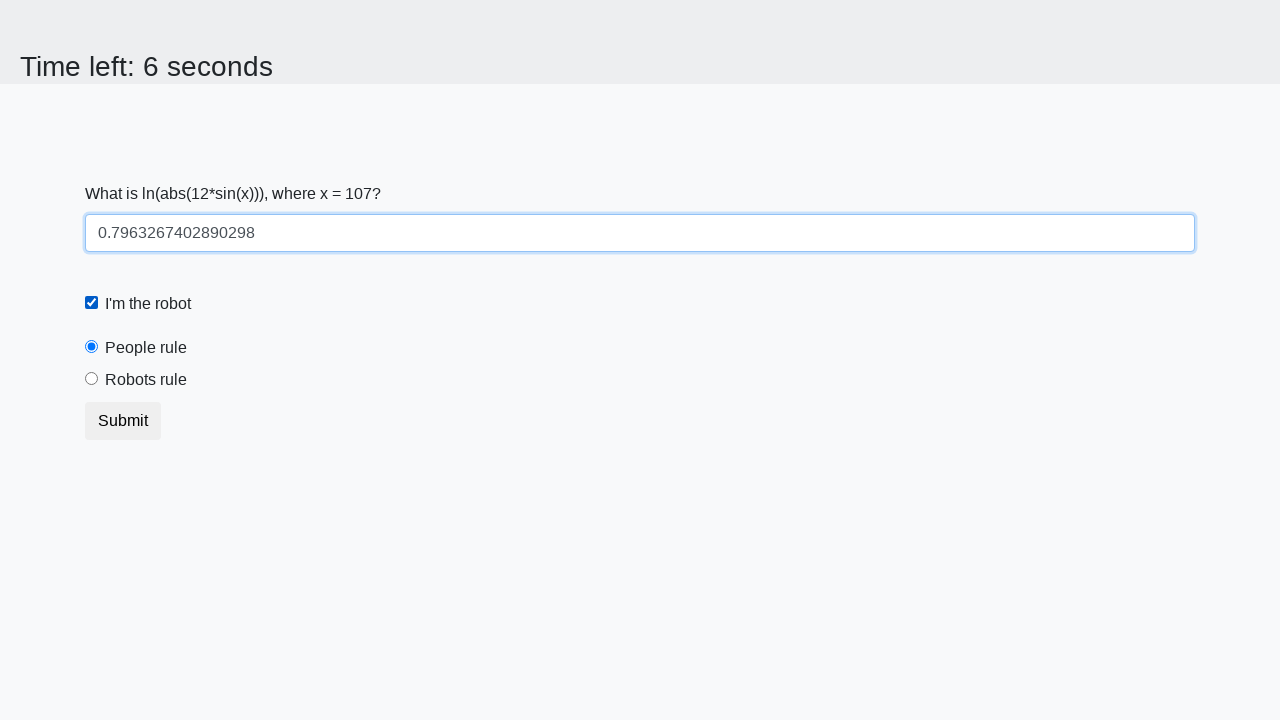

Selected the robots rule radio button at (92, 379) on #robotsRule
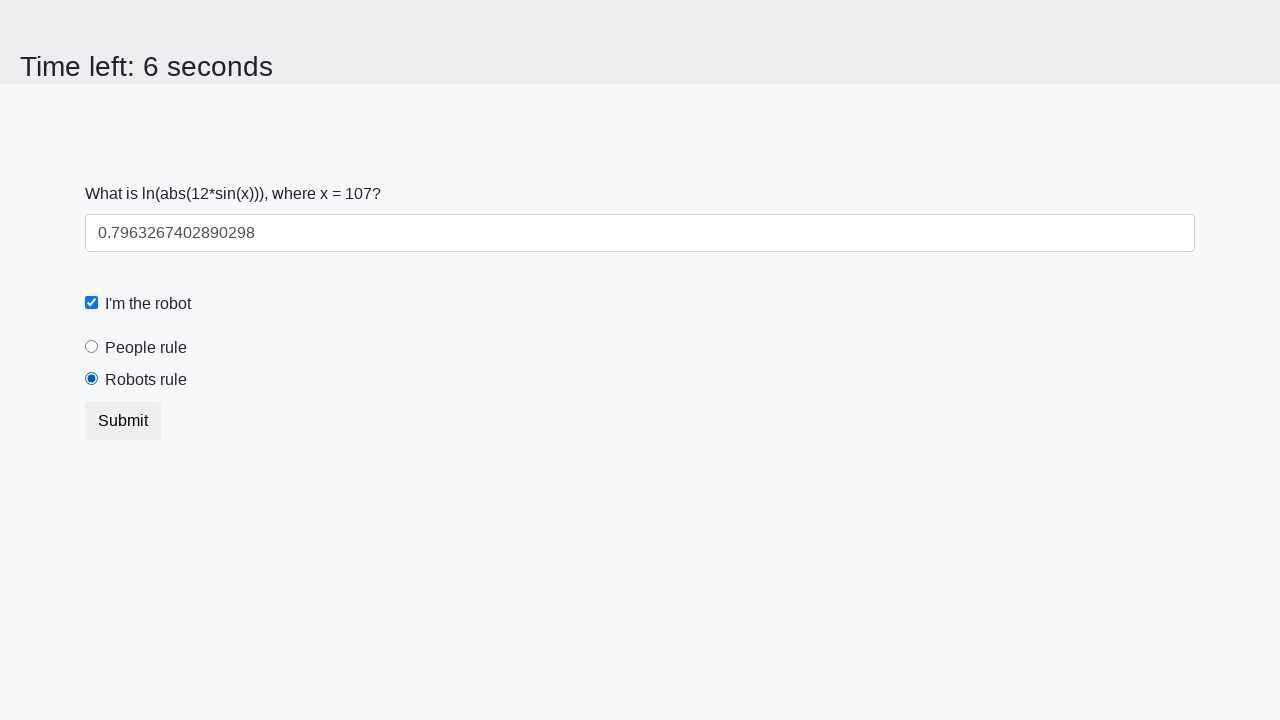

Clicked the submit button at (123, 421) on button.btn
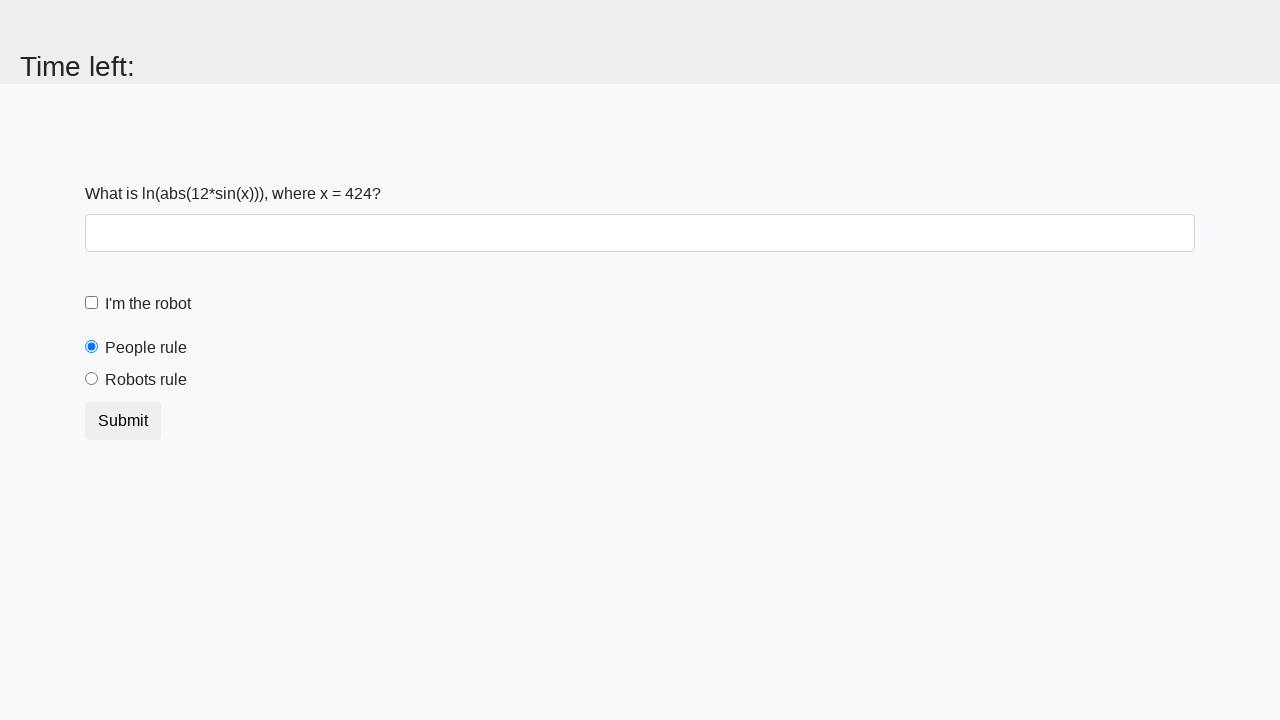

Waited for form submission to complete
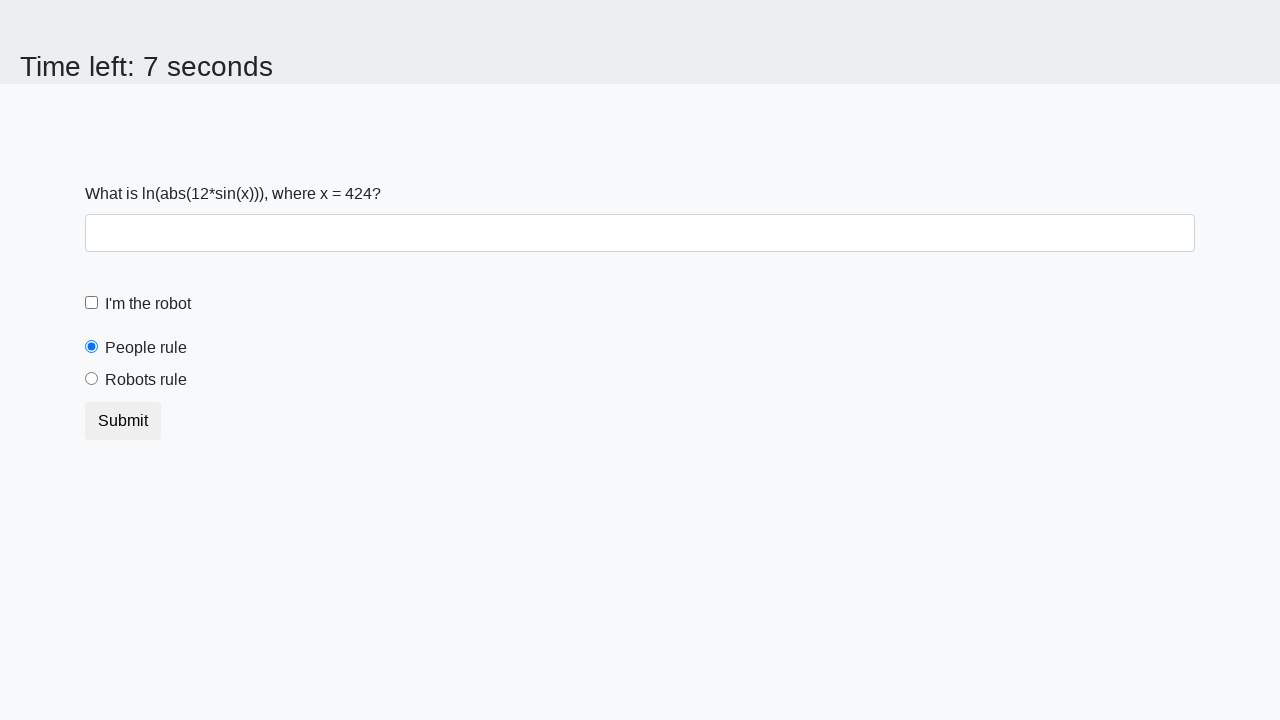

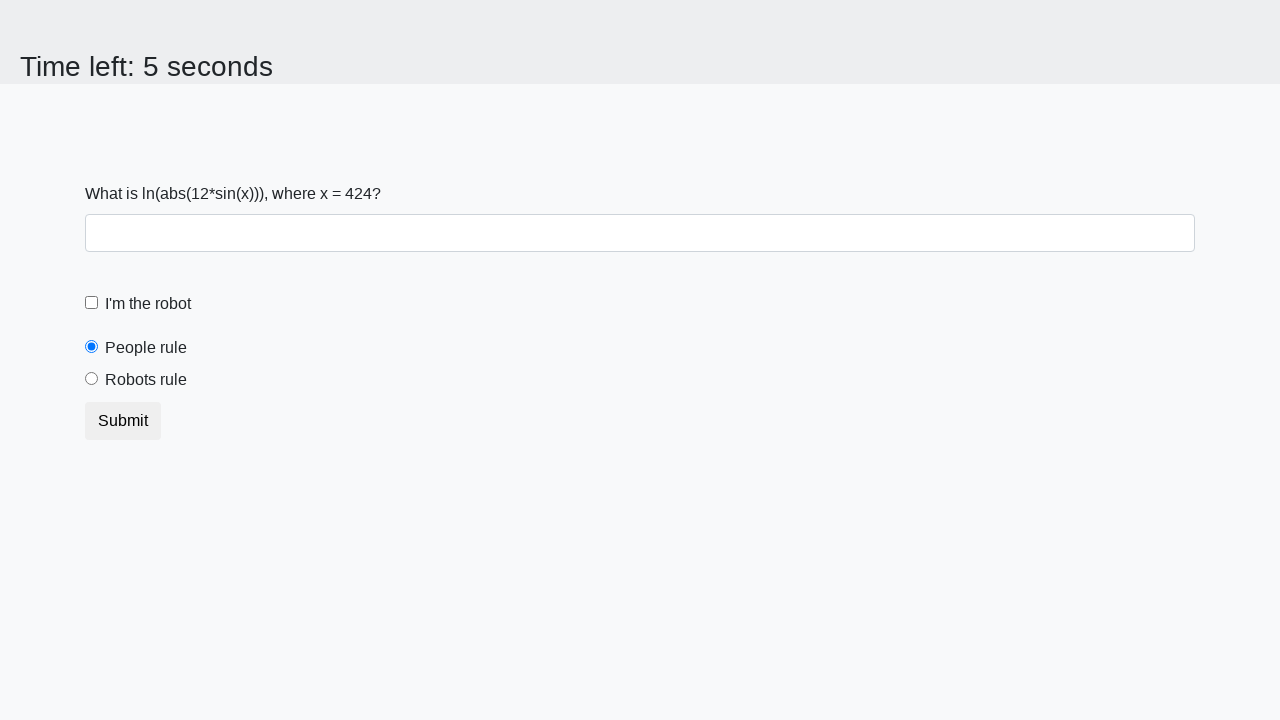